Tests that sending empty keys to an input element does not throw an error in Safari browser

Starting URL: http://example.com/

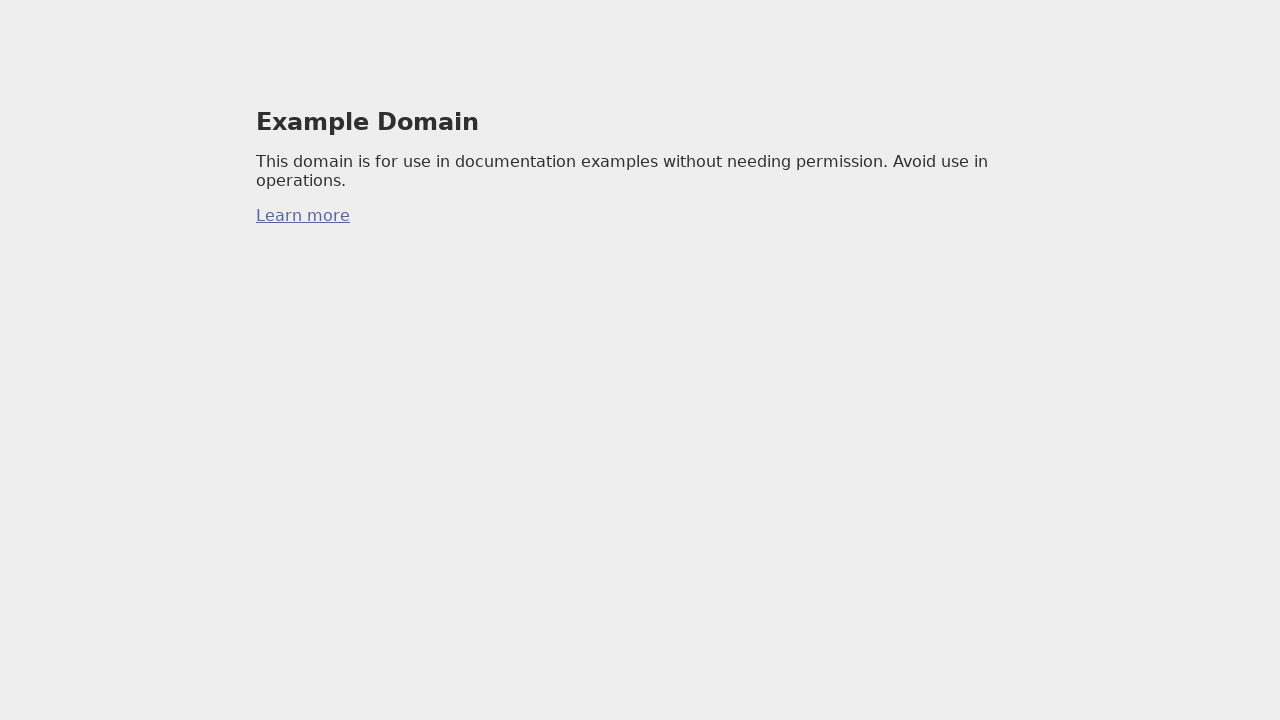

Created input element with id 'myInput' via JavaScript execution
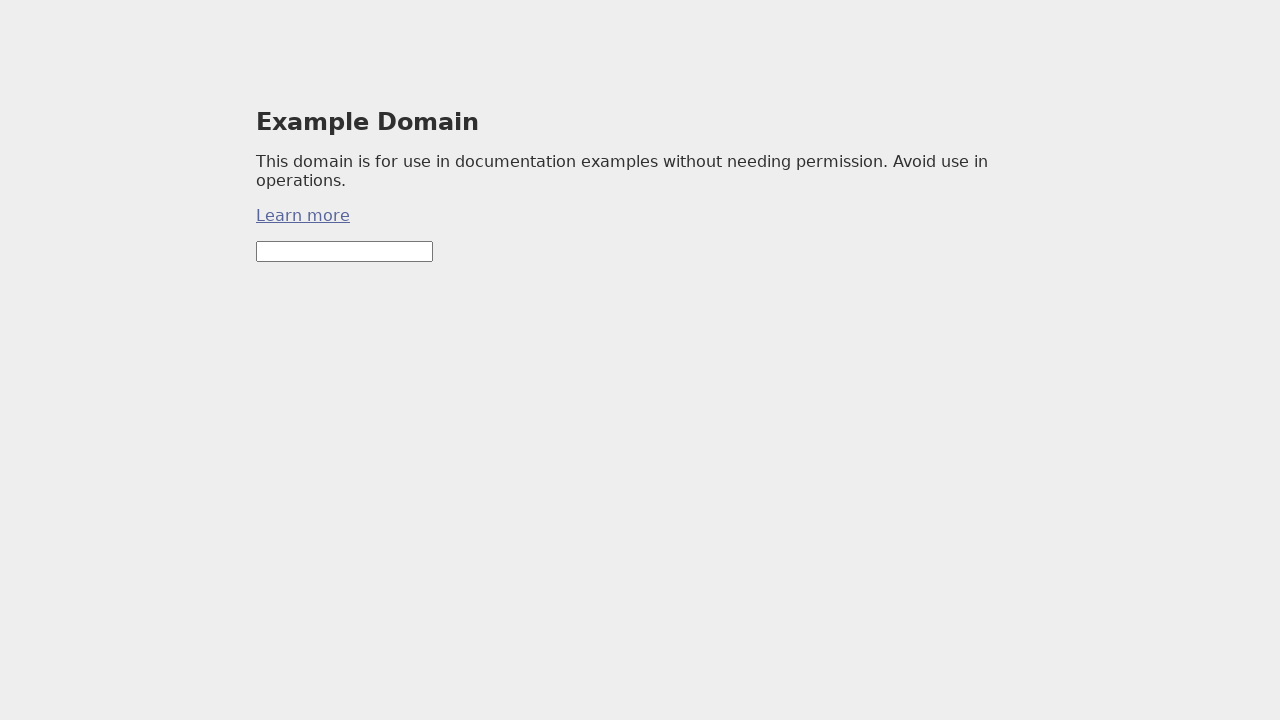

Sent empty string to input element without throwing error on #myInput
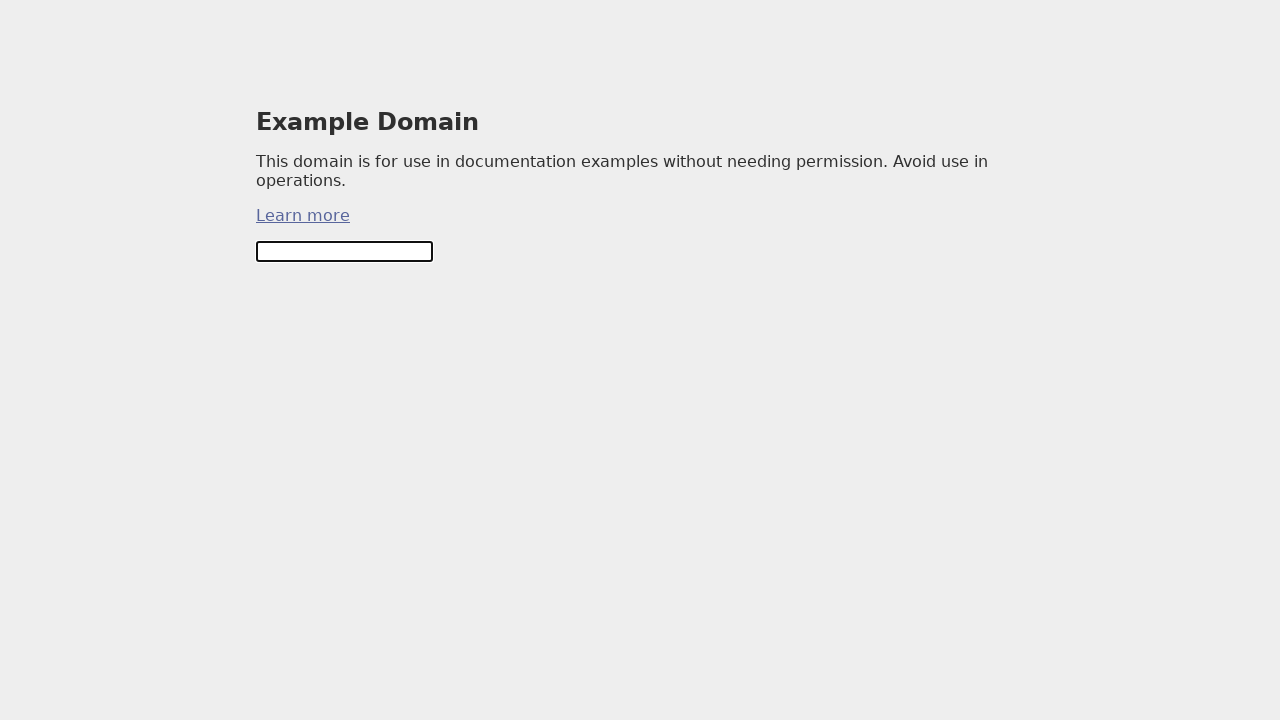

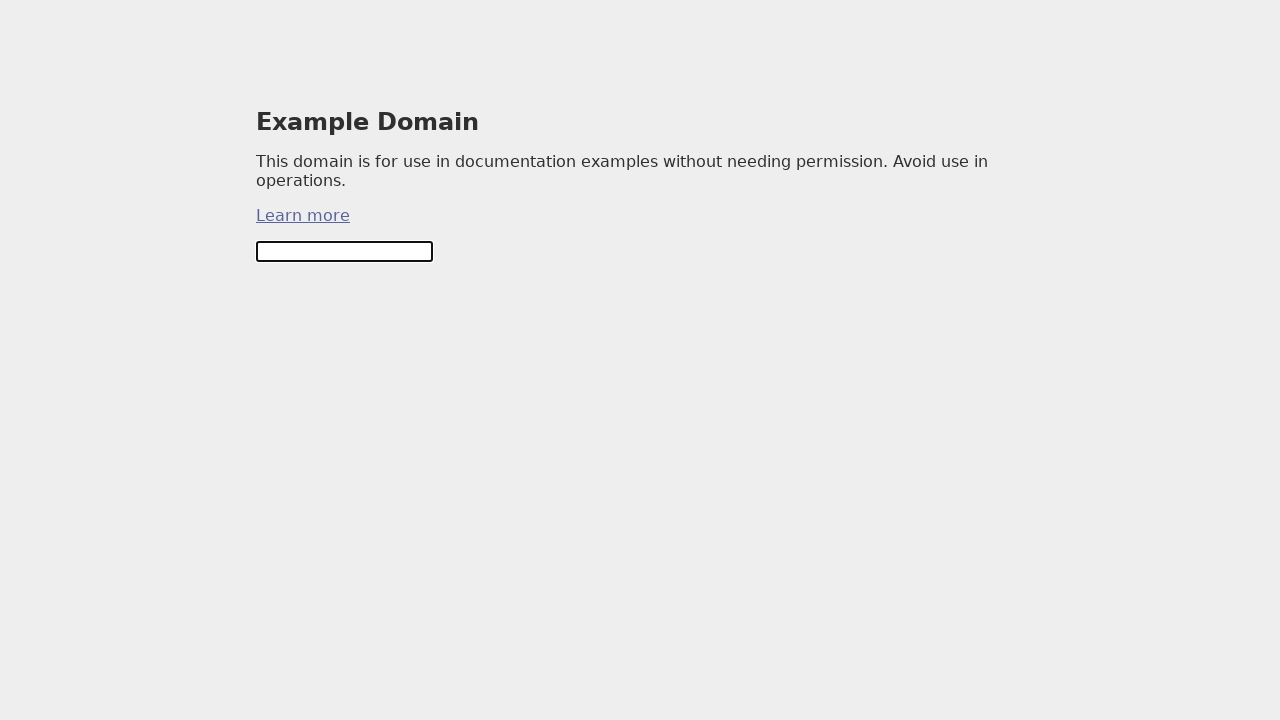